Tests the add/remove elements functionality by clicking the "Add Element" button 5 times and verifying that 5 elements were added to the page.

Starting URL: https://the-internet.herokuapp.com/add_remove_elements/

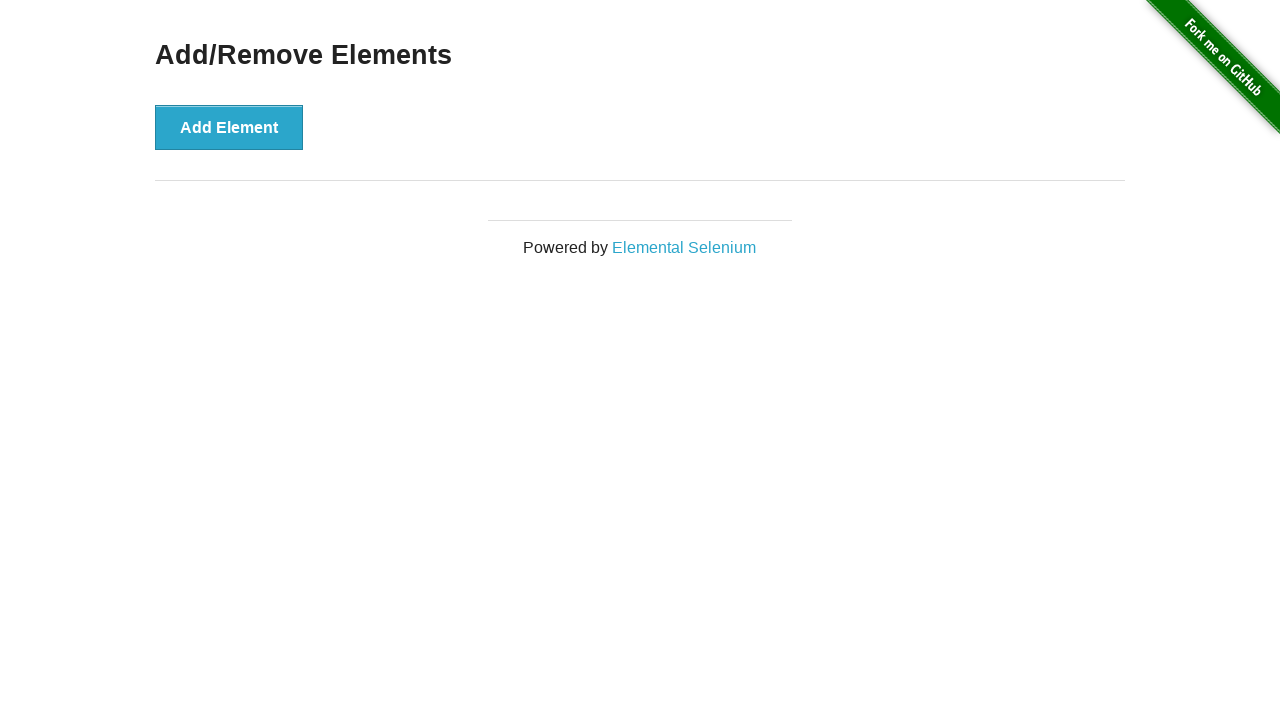

Located the 'Add Element' button
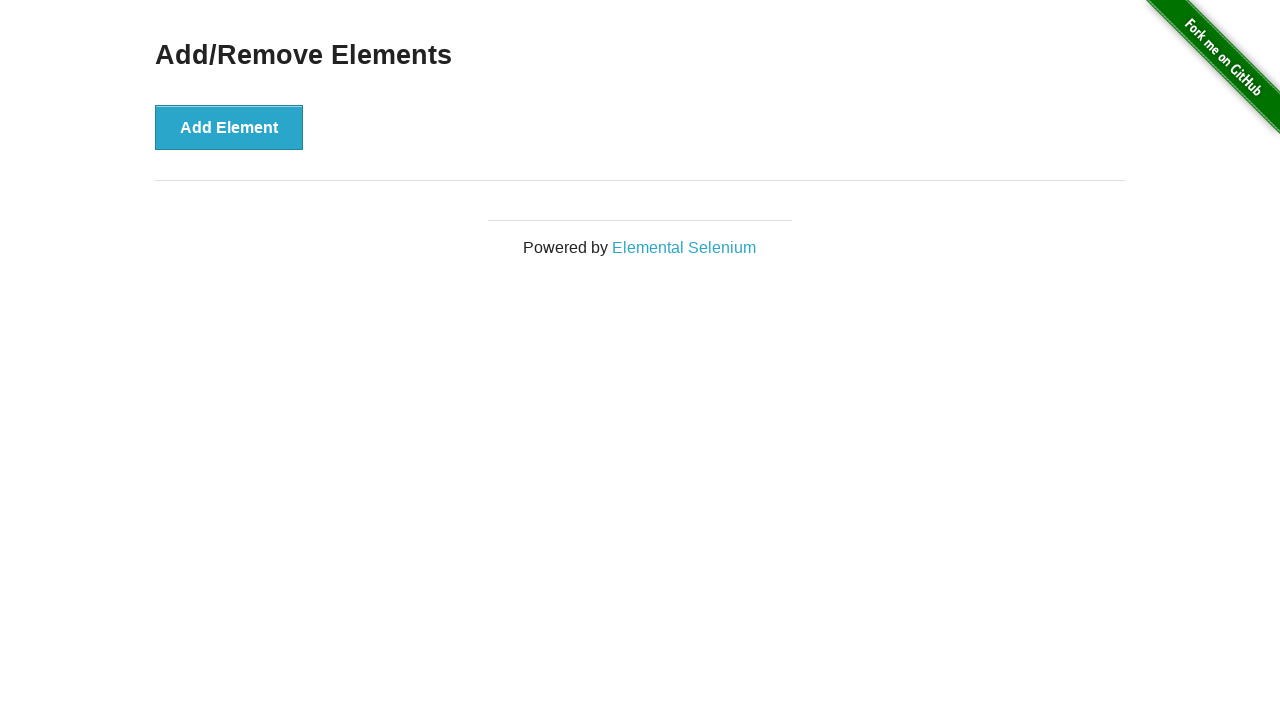

Clicked 'Add Element' button (iteration 1/5) at (229, 127) on button >> internal:has-text="Add Element"i
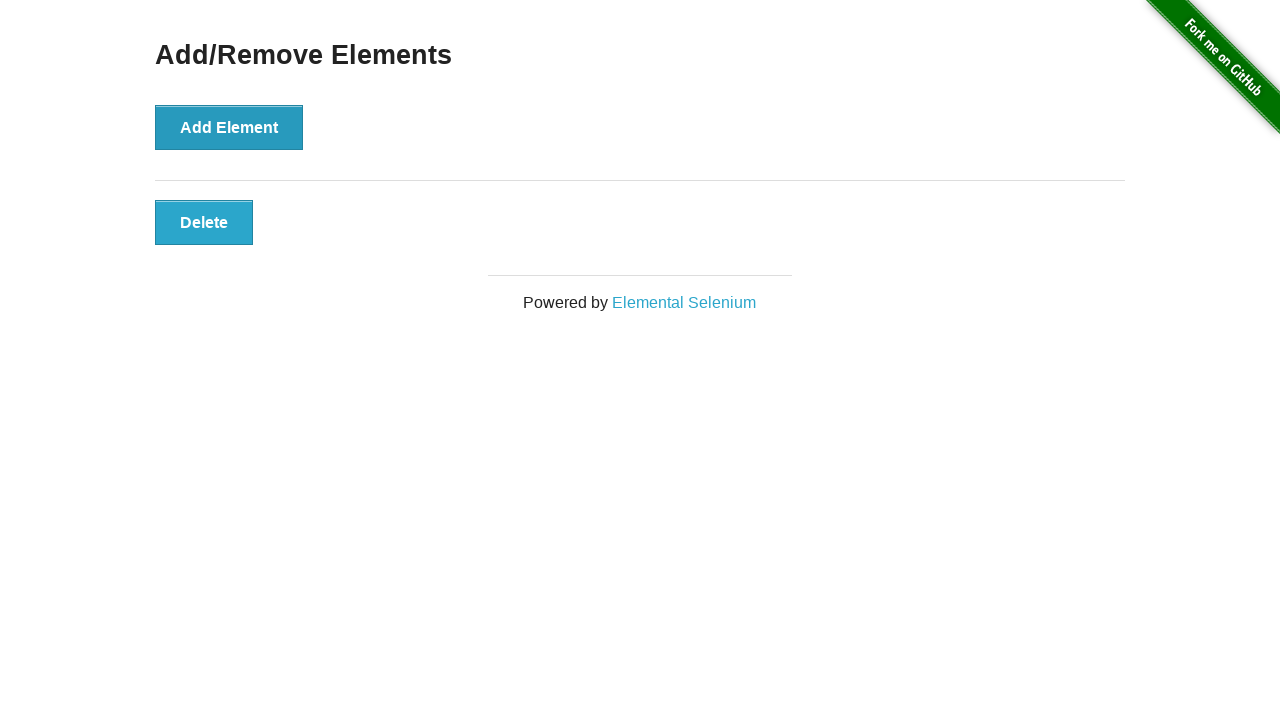

Clicked 'Add Element' button (iteration 2/5) at (229, 127) on button >> internal:has-text="Add Element"i
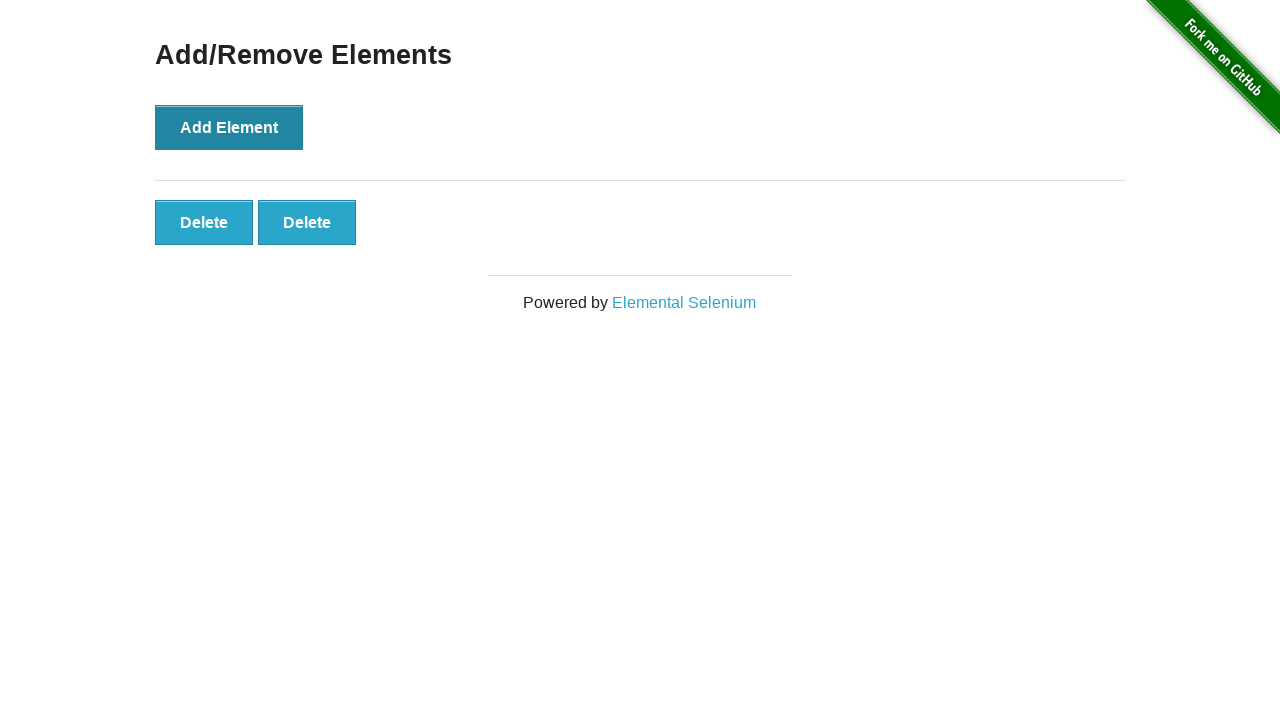

Clicked 'Add Element' button (iteration 3/5) at (229, 127) on button >> internal:has-text="Add Element"i
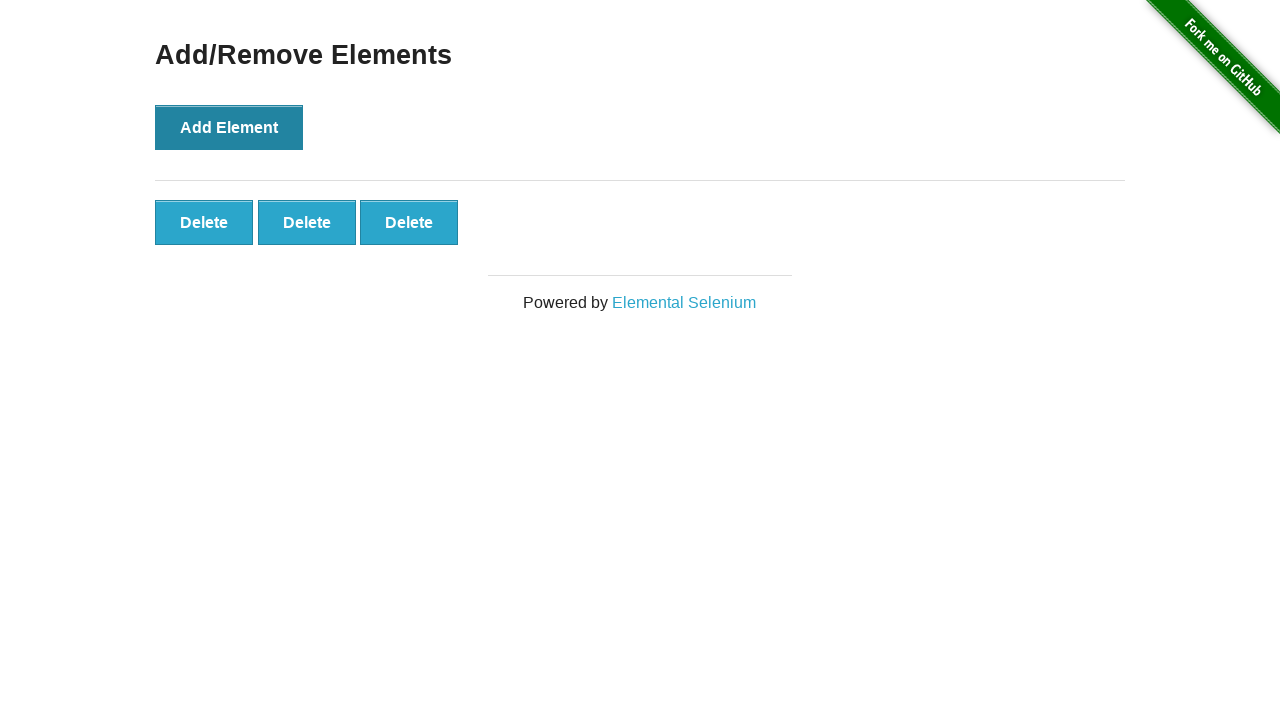

Clicked 'Add Element' button (iteration 4/5) at (229, 127) on button >> internal:has-text="Add Element"i
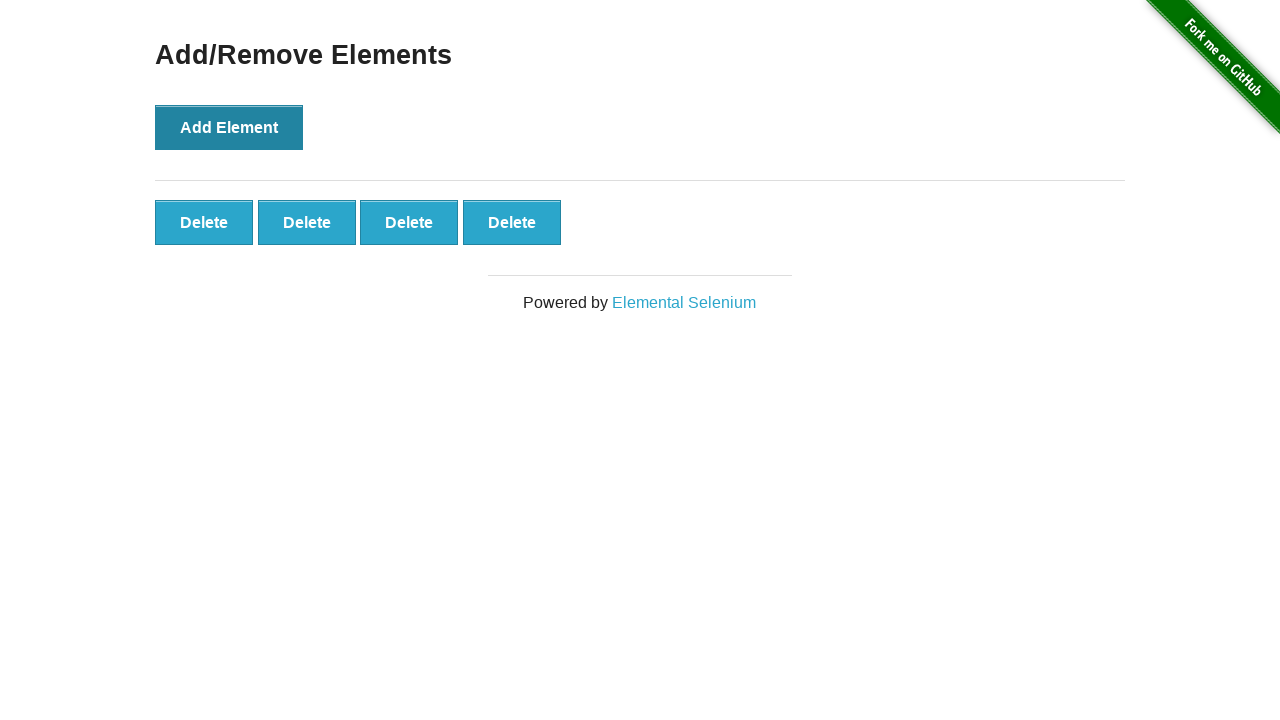

Clicked 'Add Element' button (iteration 5/5) at (229, 127) on button >> internal:has-text="Add Element"i
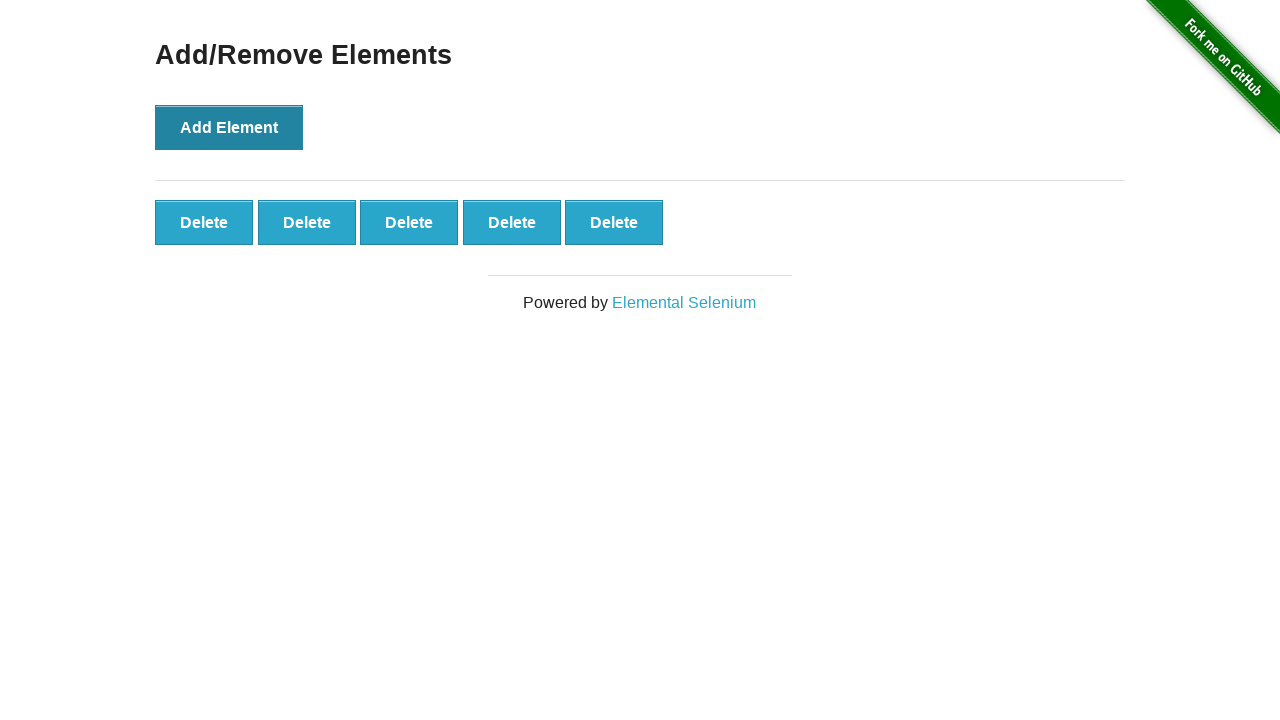

Waited for added elements to load
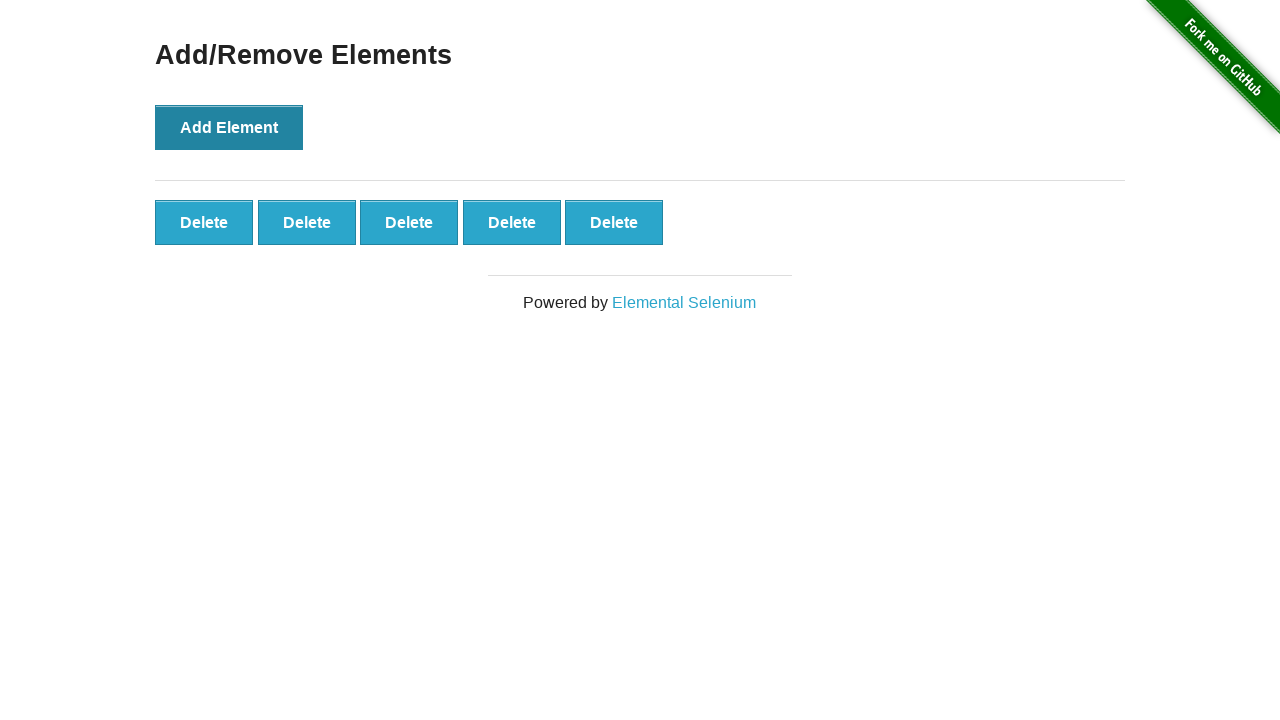

Located all added elements
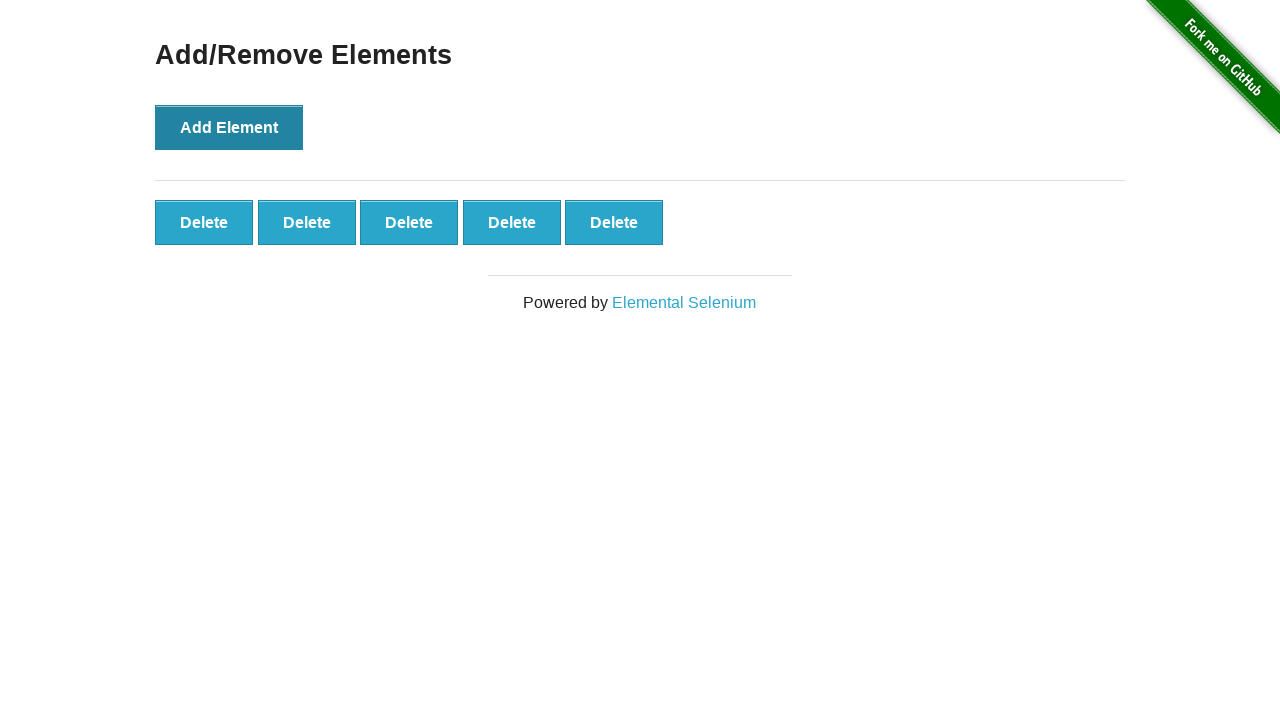

Verified that exactly 5 elements were added to the page
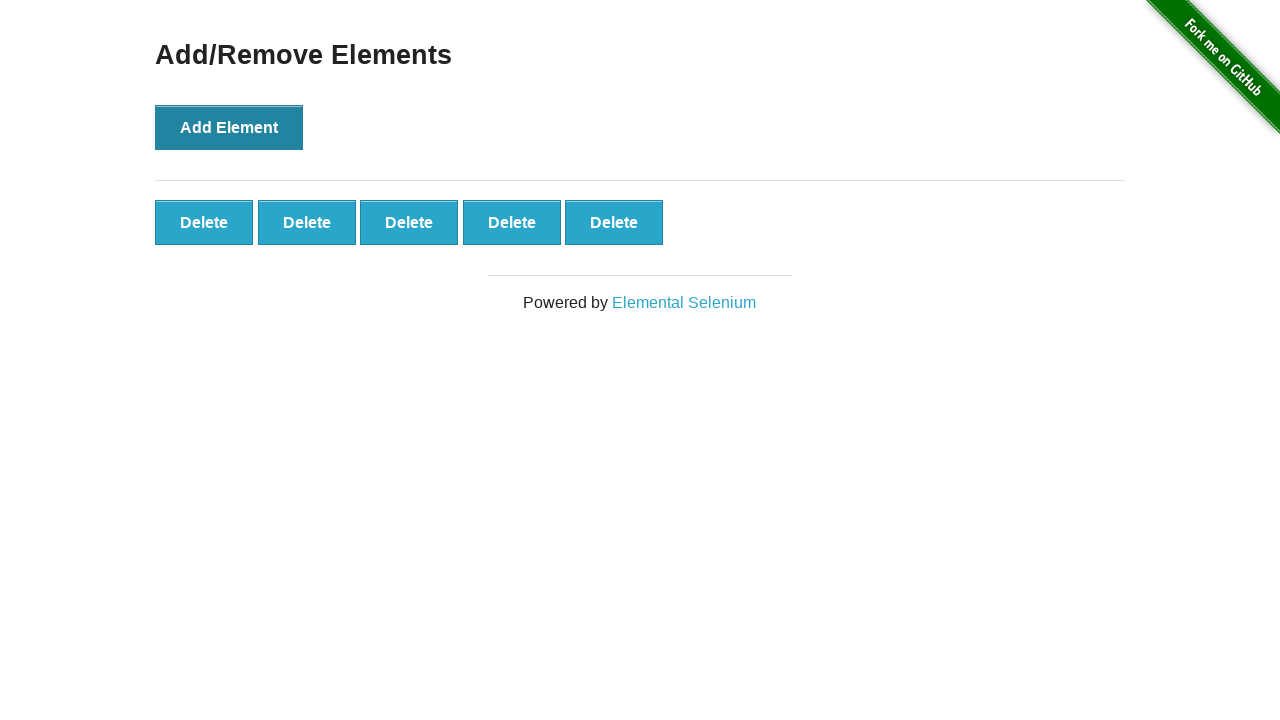

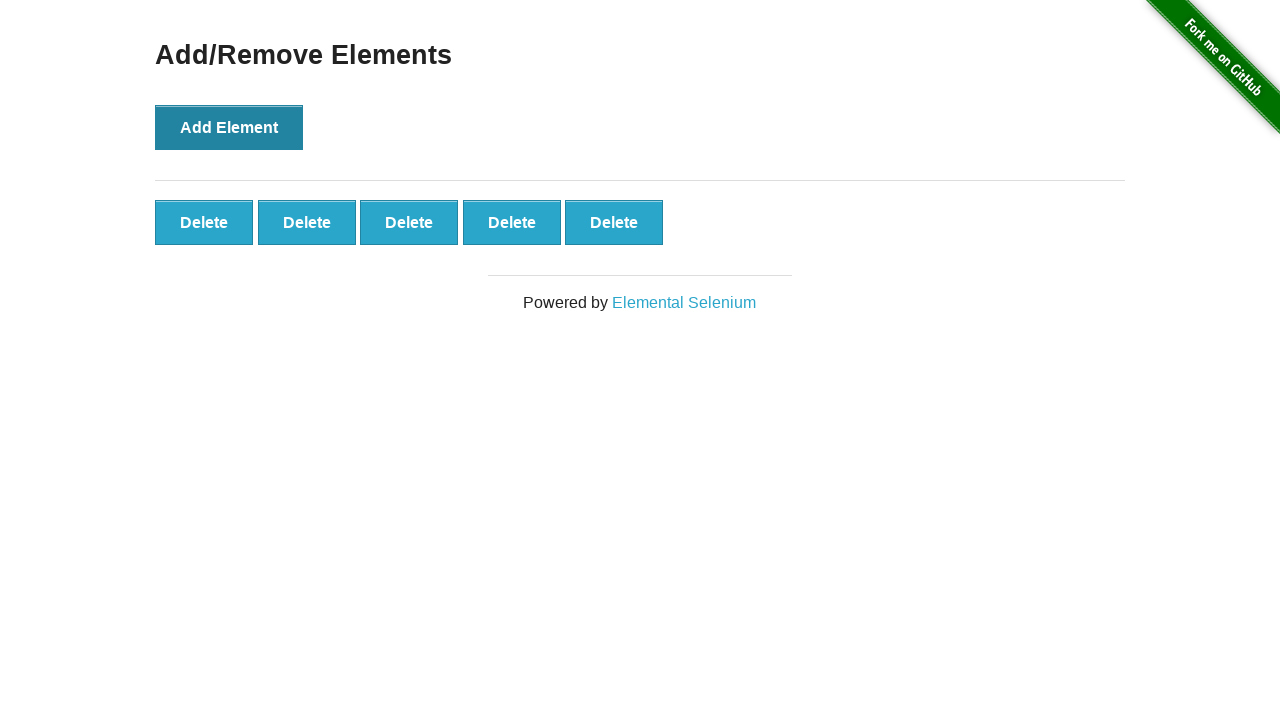